Tests XPath traversal techniques (following-sibling and parent axis) by locating buttons in the header and retrieving their text content on an automation practice page.

Starting URL: https://rahulshettyacademy.com/AutomationPractice/

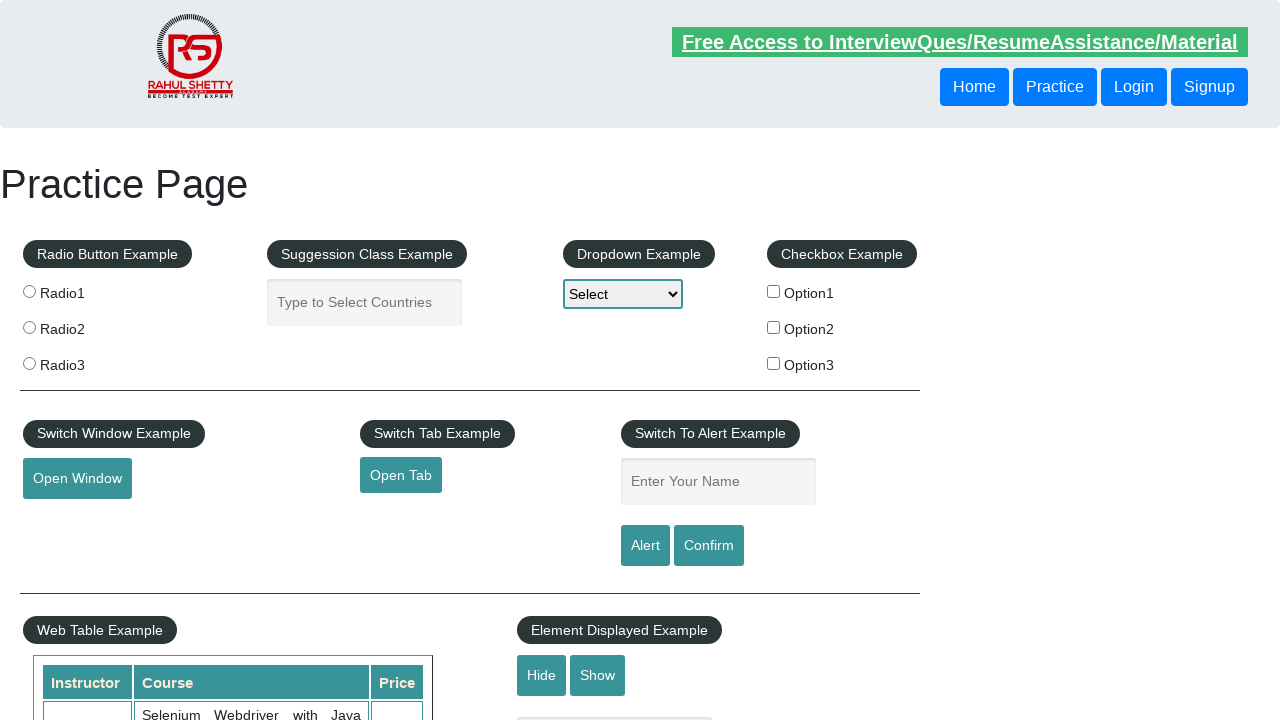

Waited for header buttons to be available
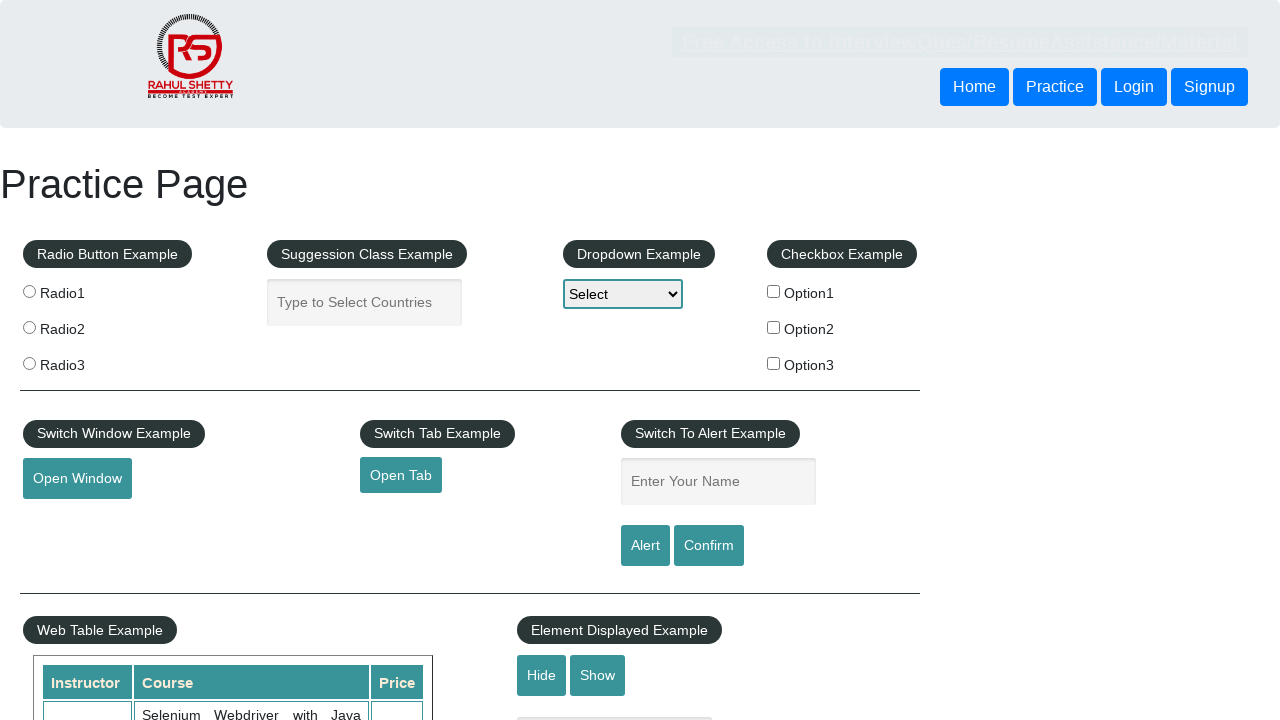

Retrieved following-sibling button text using XPath traversal: 'Login'
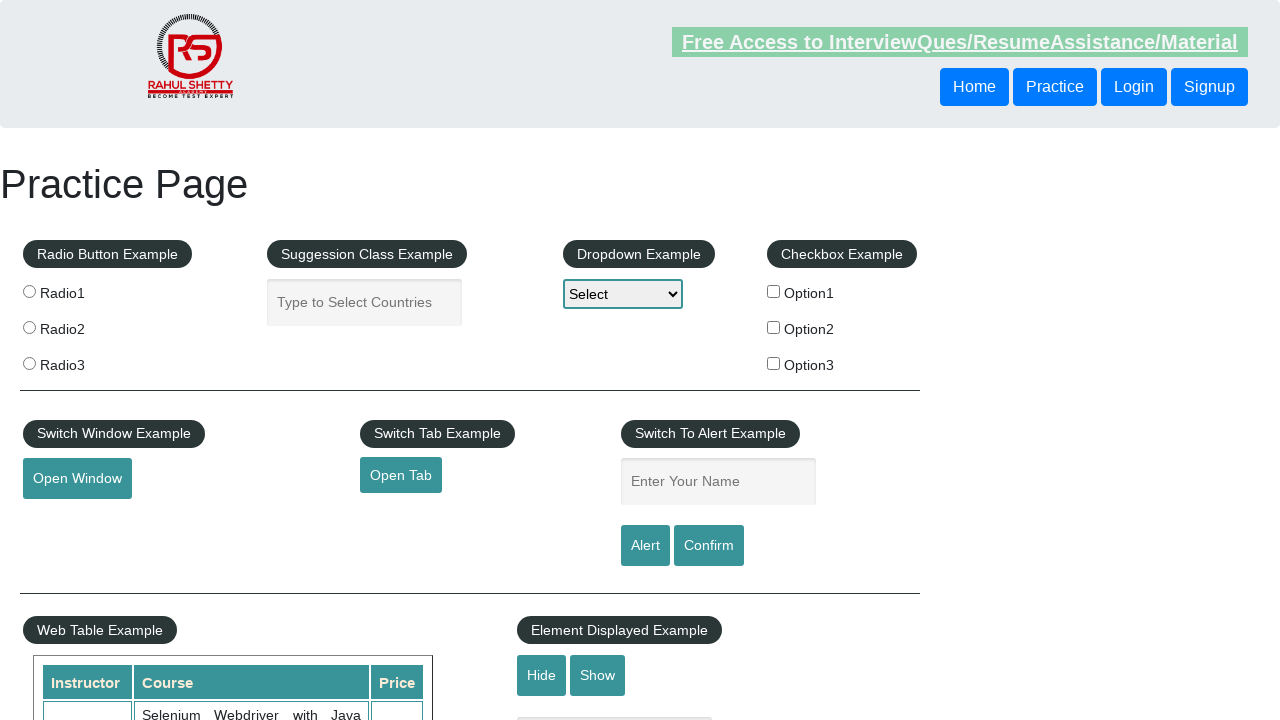

Retrieved parent axis button text using XPath traversal: 'Login'
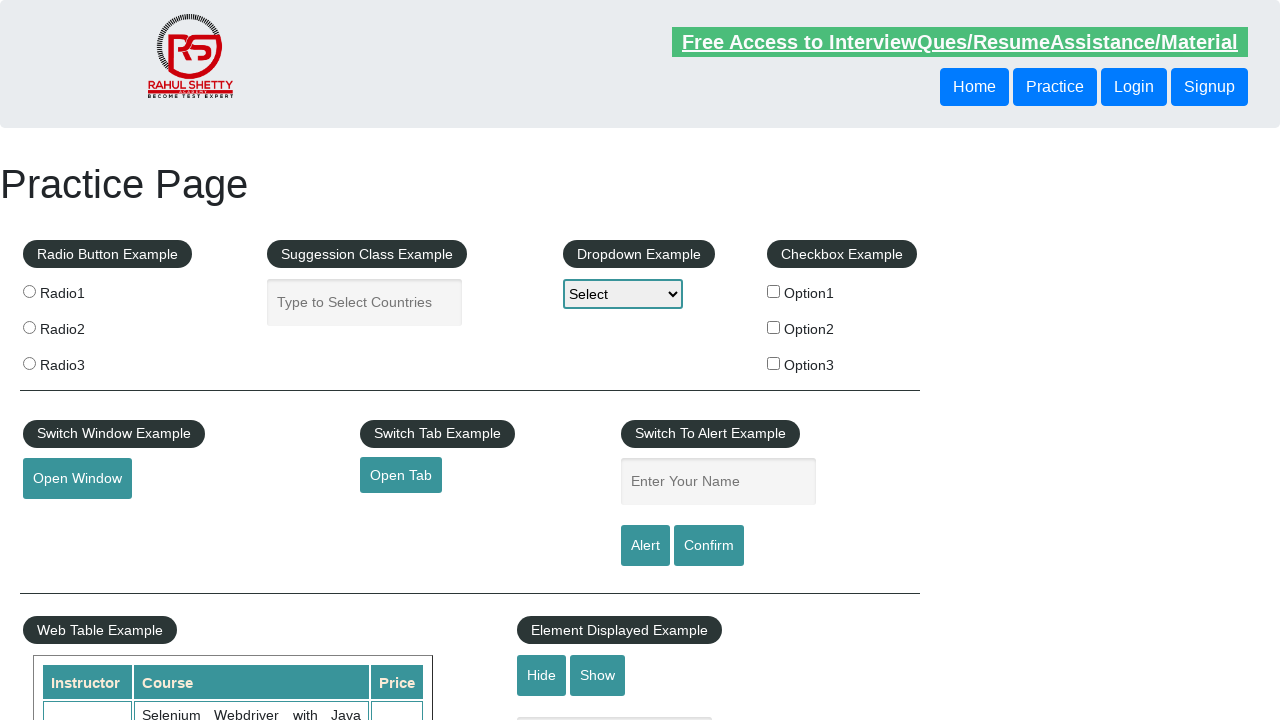

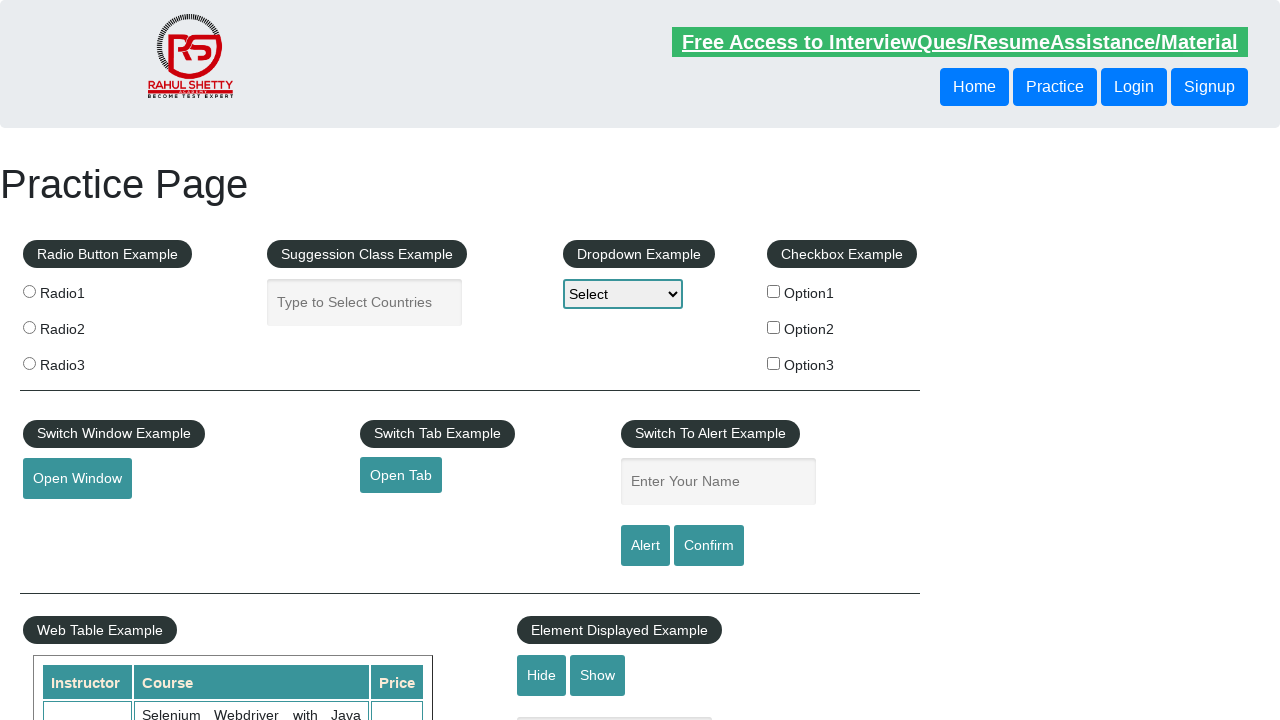